Tests a multi-step form by filling in personal information (first name, last name, gender, date of birth, address) on the first page, then filling in contact/account information (email, password, company, comment) on the second page.

Starting URL: https://katalon-test.s3.amazonaws.com/demo-aut/dist/html/form.html

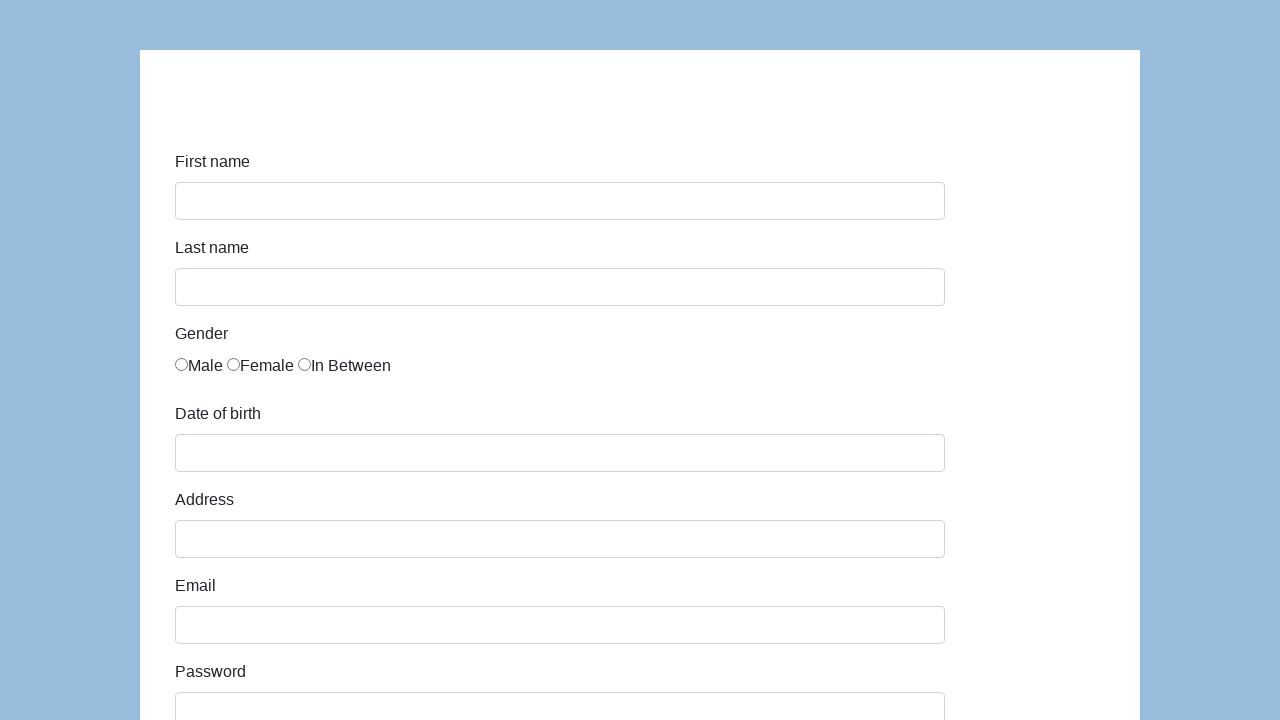

Filled first name field with 'Karol' on #first-name
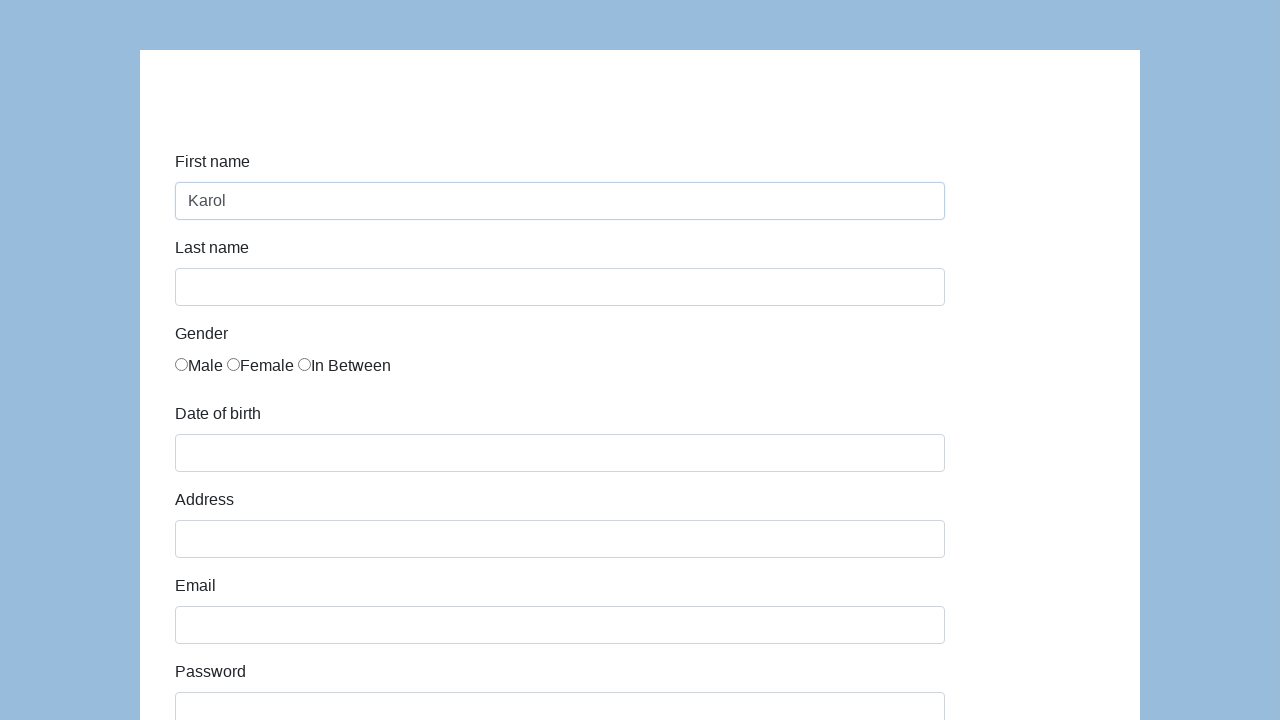

Filled last name field with 'Kowalski' on #last-name
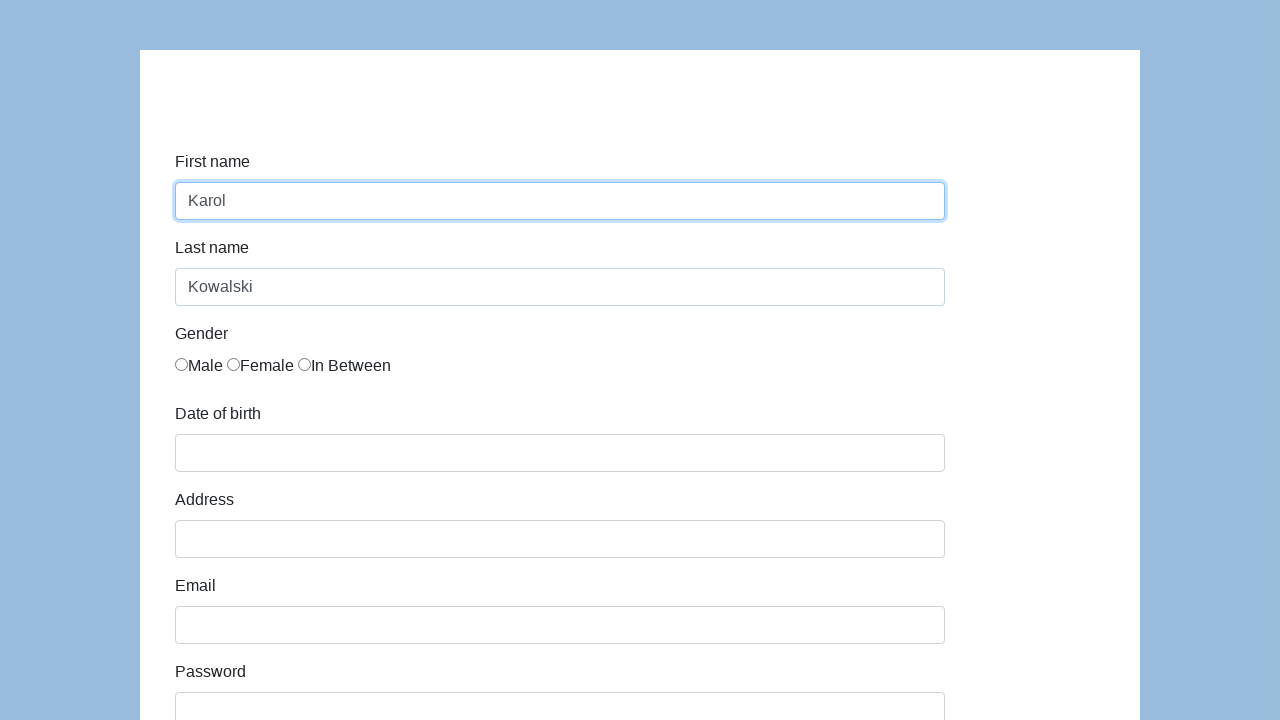

Selected Male gender option at (182, 364) on xpath=//*[@id='infoForm']/div[3]/div/div/label[1]/input
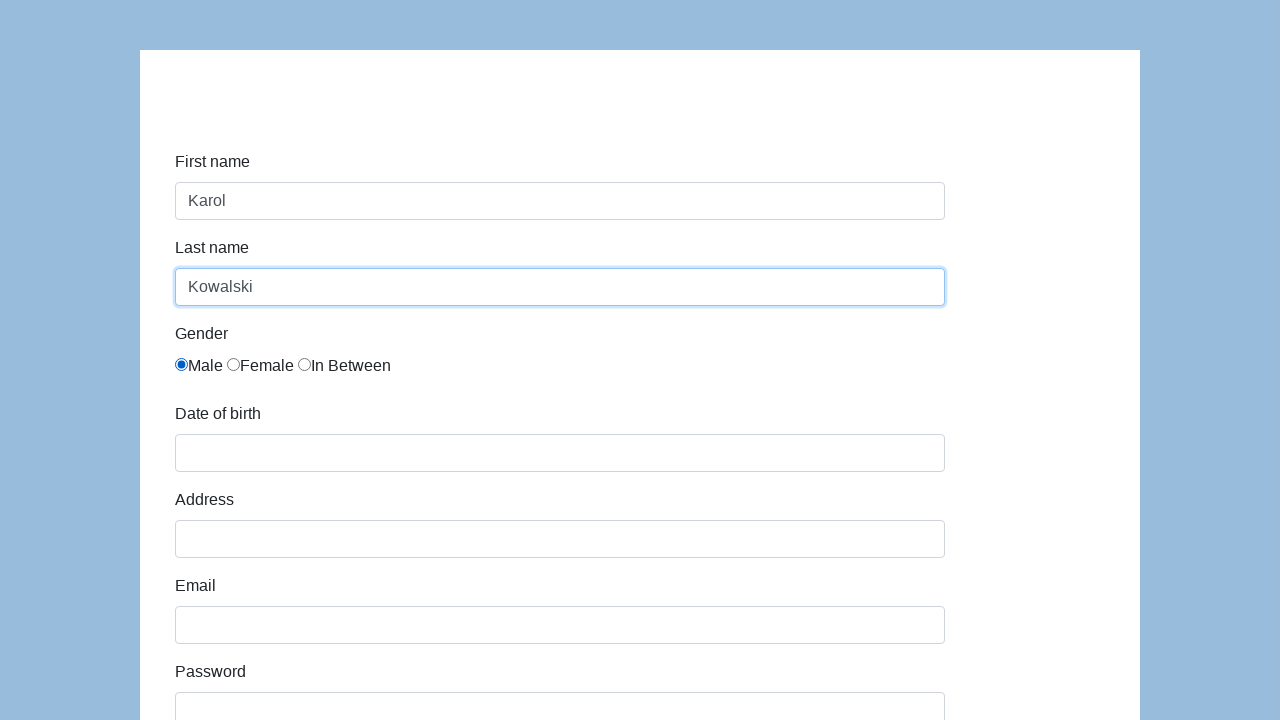

Filled date of birth field with '05/22/2010' on #dob
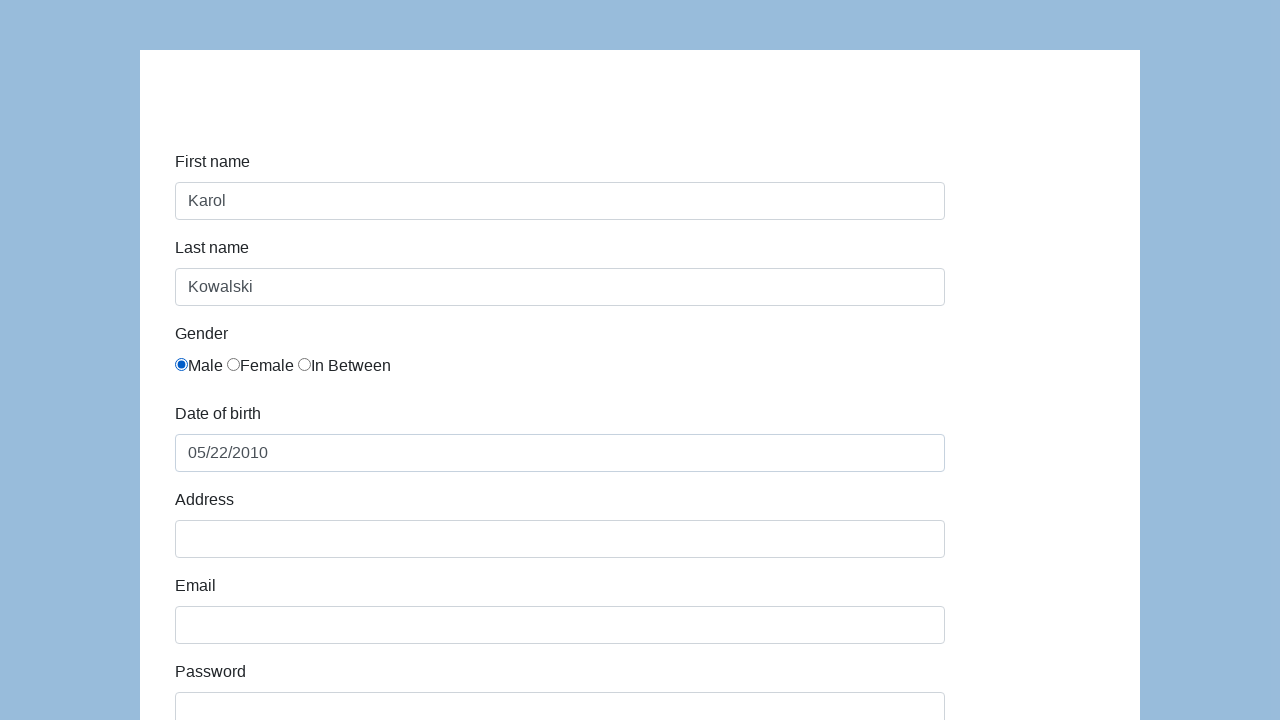

Filled address field with 'Prosta 51' on #address
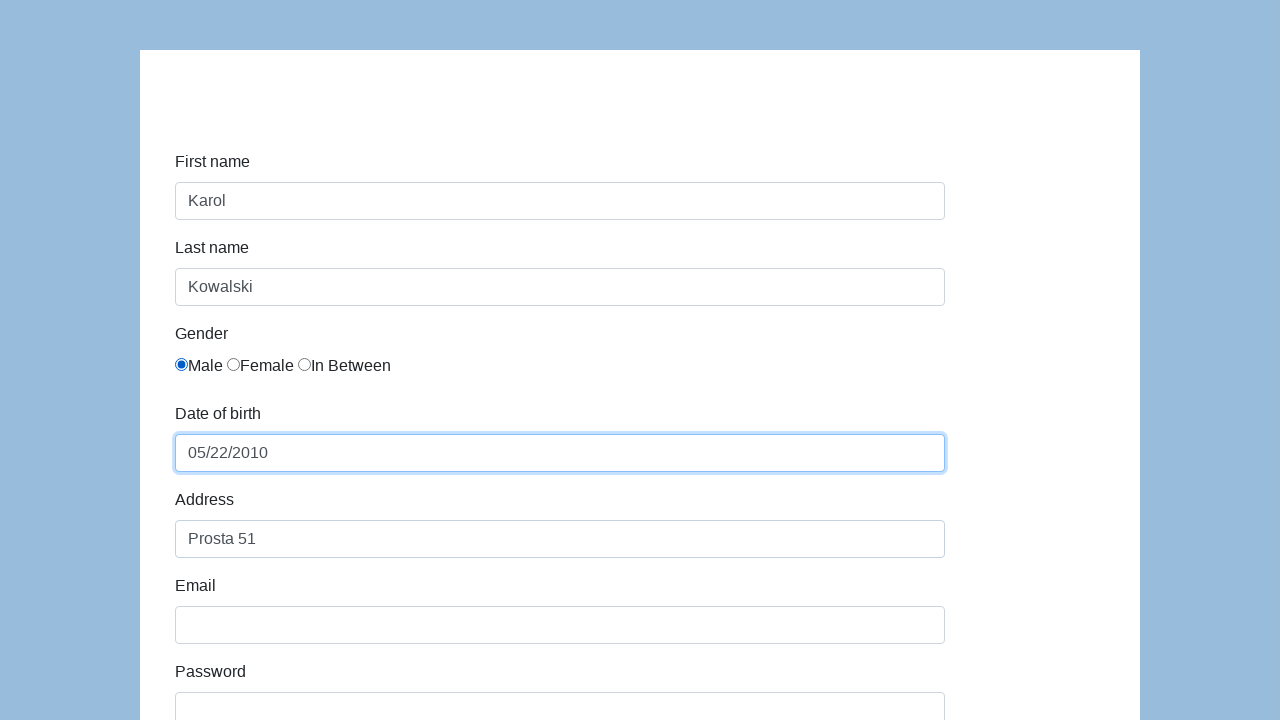

Pressed Enter to submit first page of form on #address
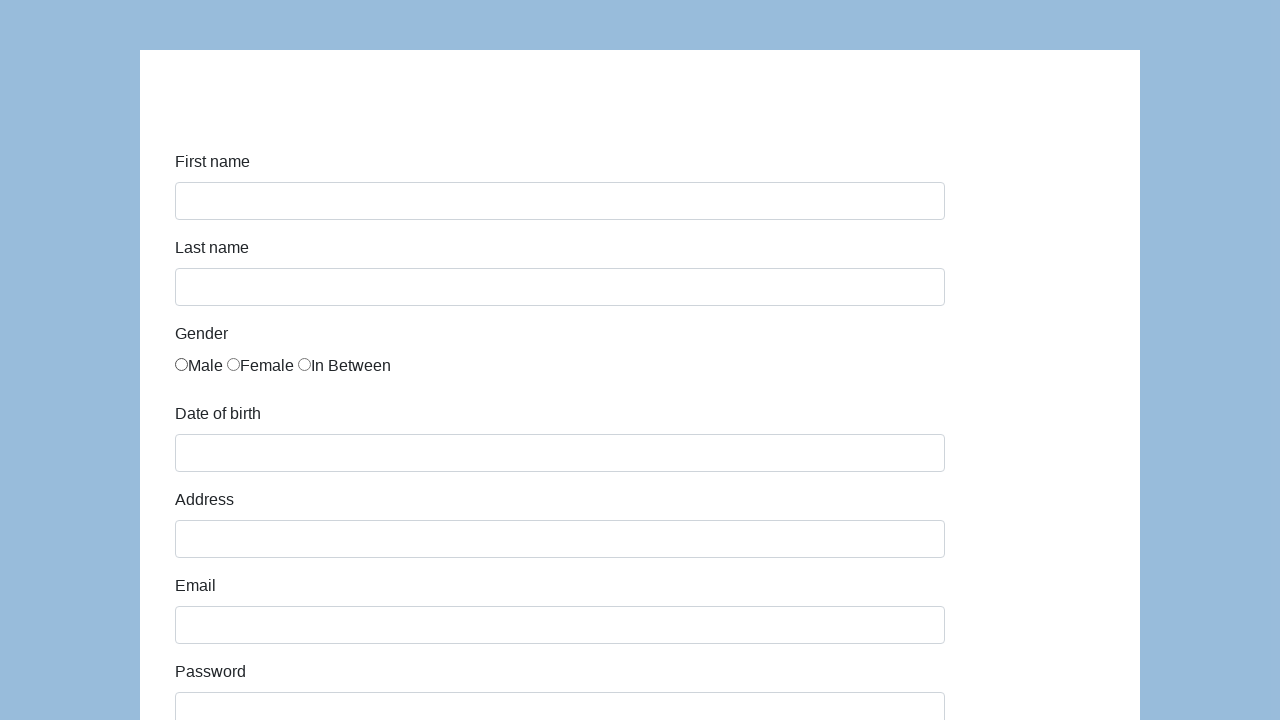

Second page of form loaded with email field visible
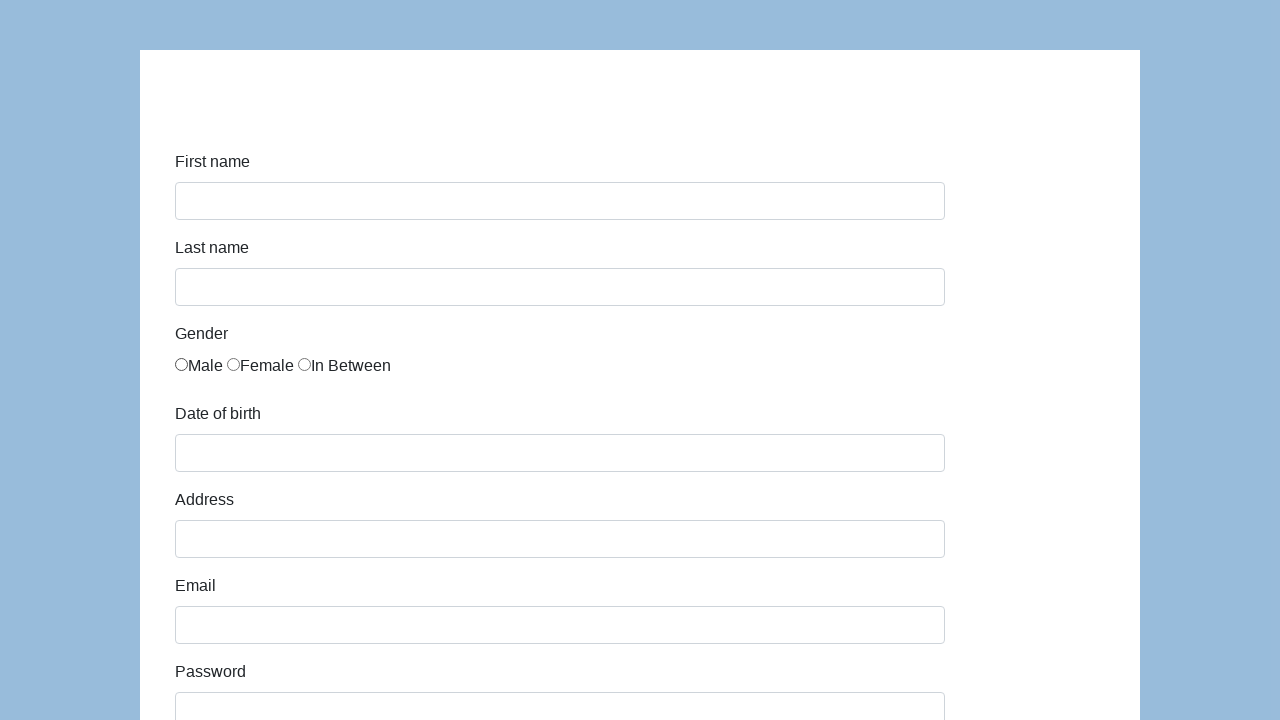

Filled email field with 'karol.kowalski@mailinator.com' on #email
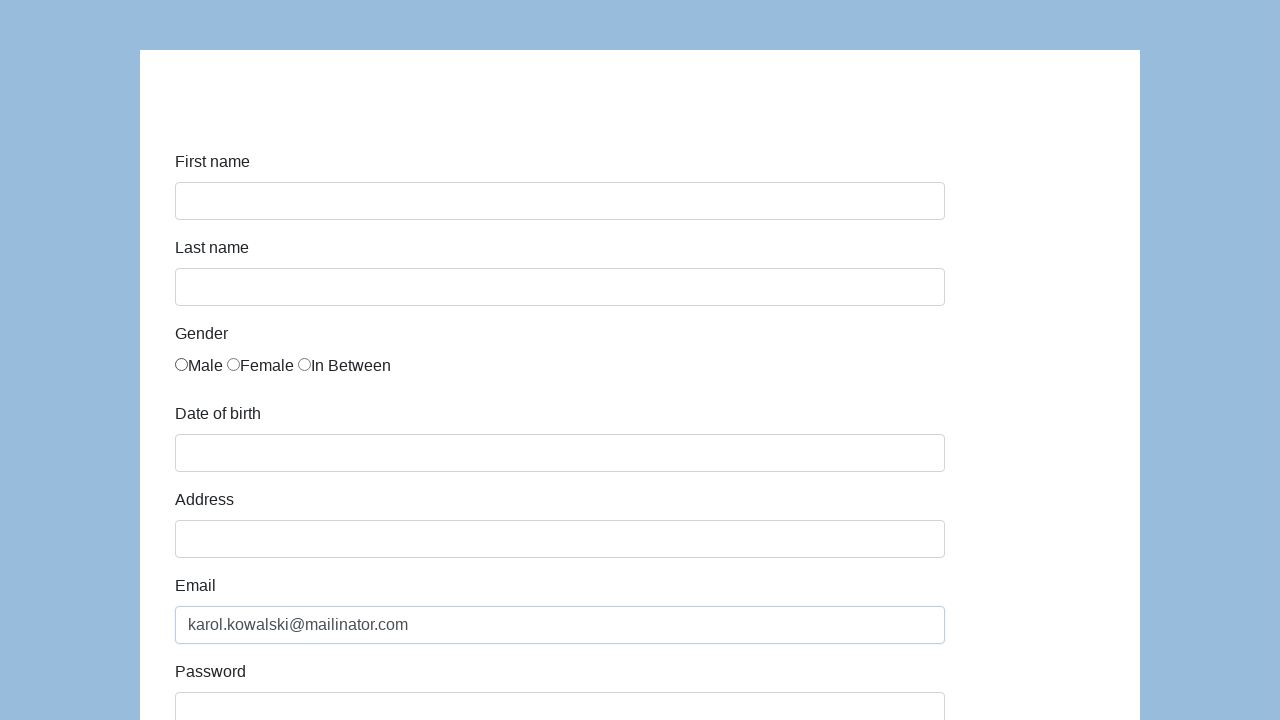

Filled password field with 'Pass123' on #password
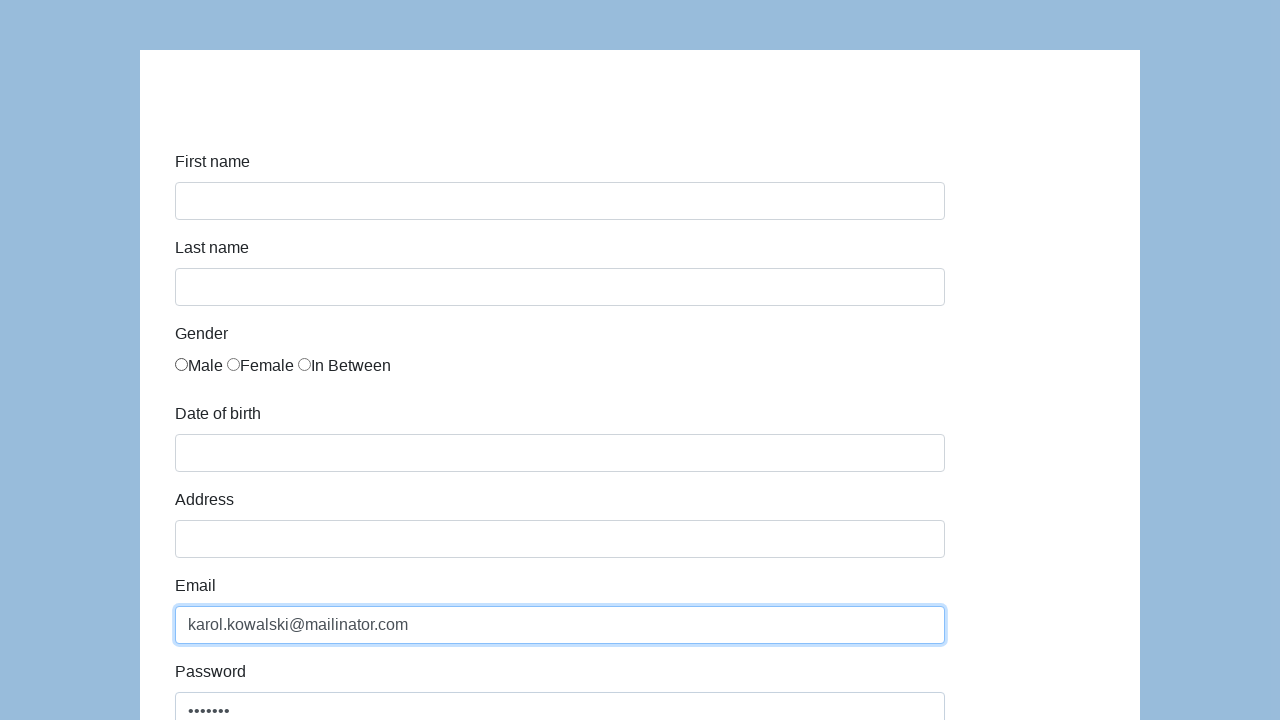

Filled company field with 'Coders Lab' on #company
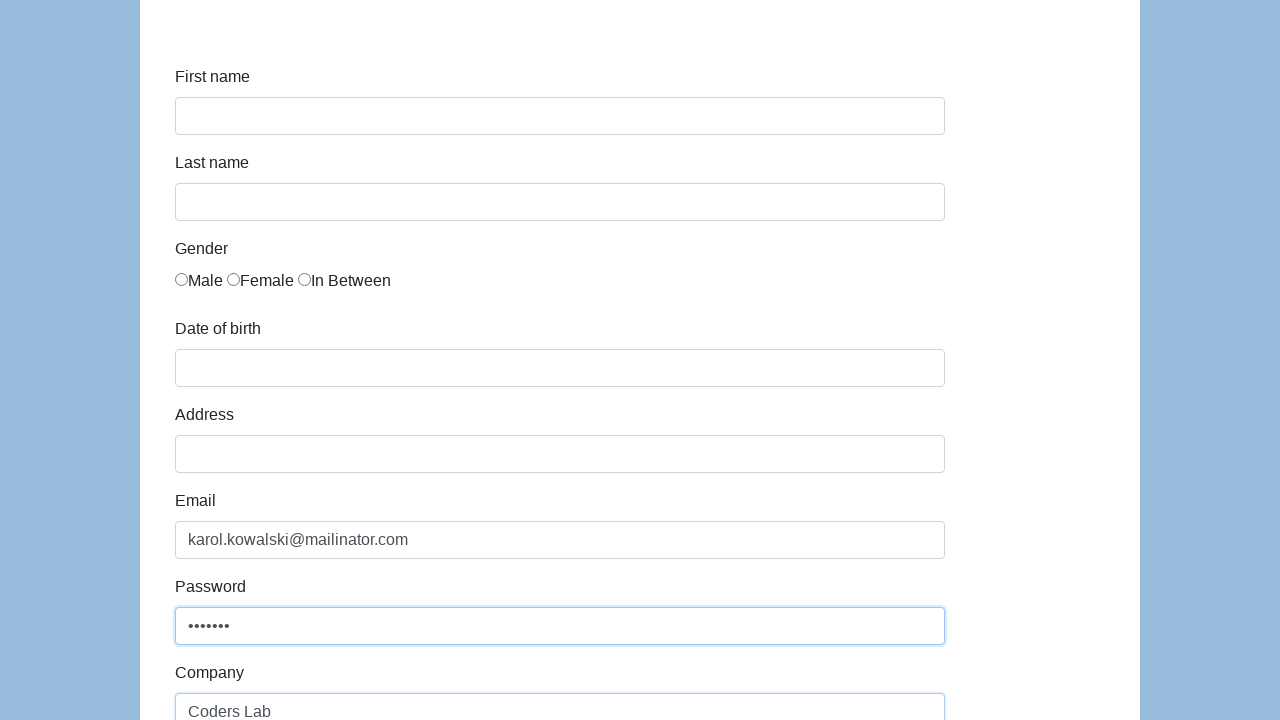

Filled comment field with 'To jest mój pierwszy automat testowy' on #comment
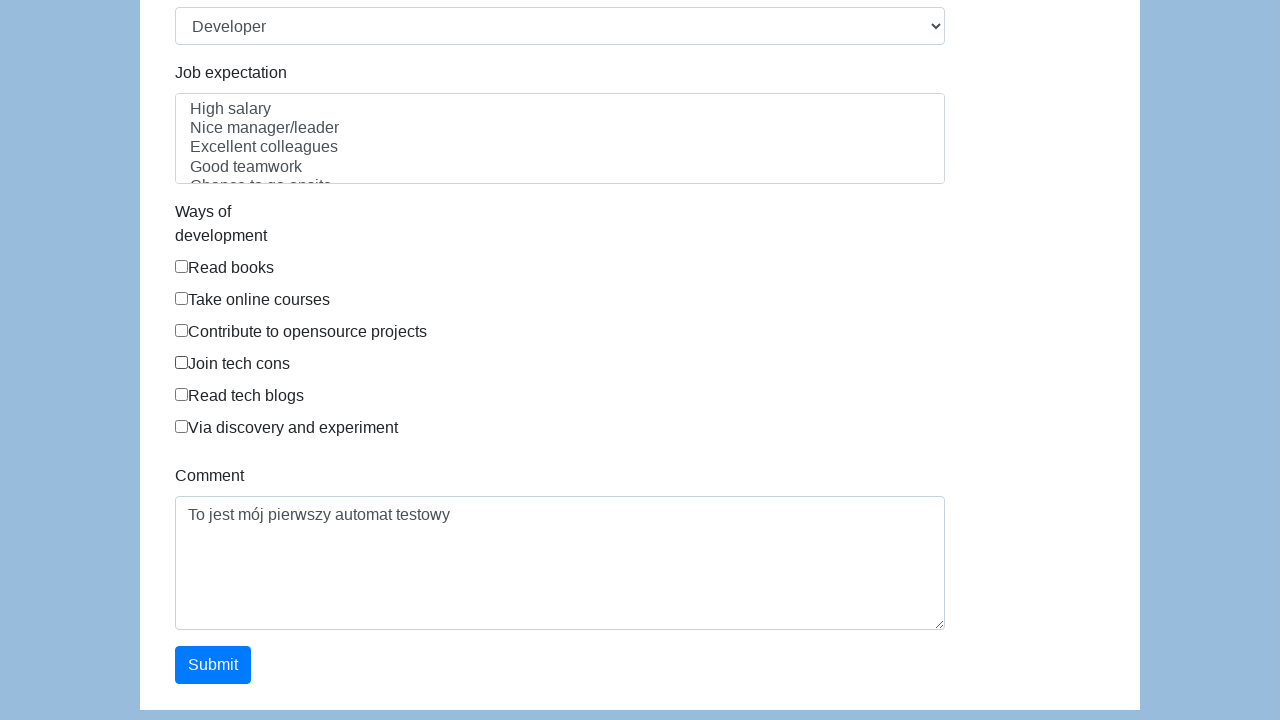

Pressed Enter to submit the complete form on #comment
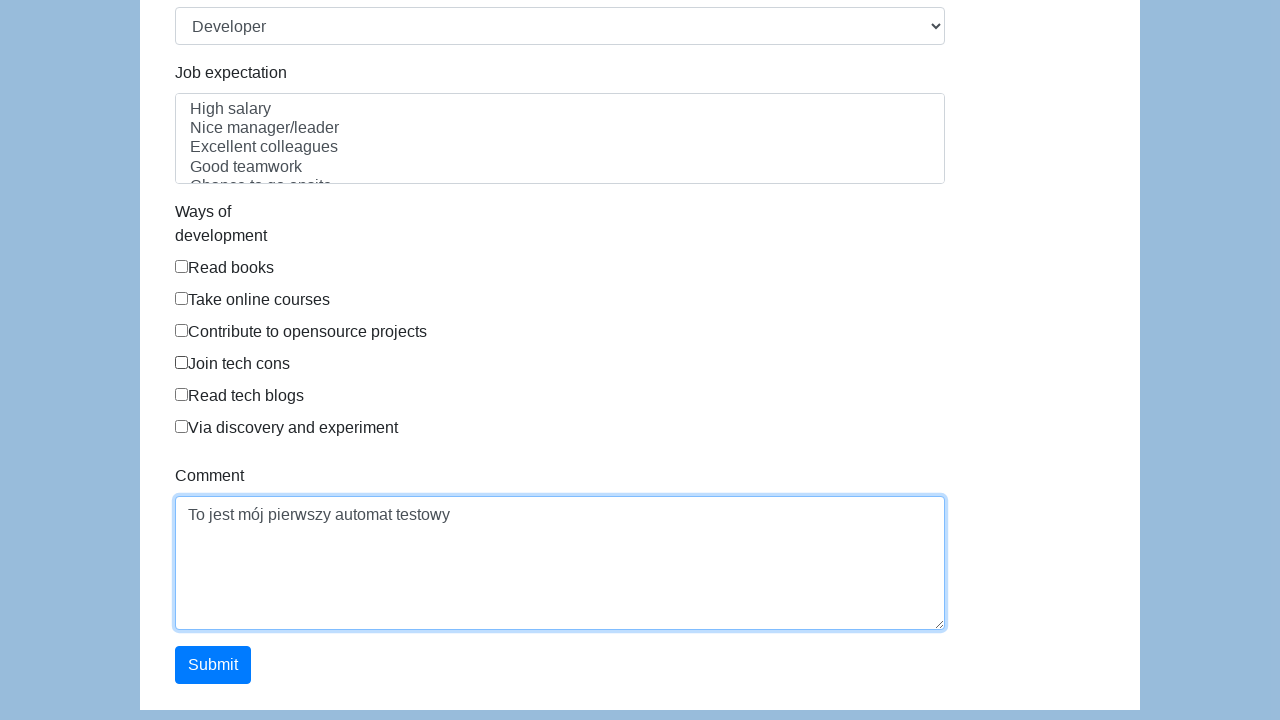

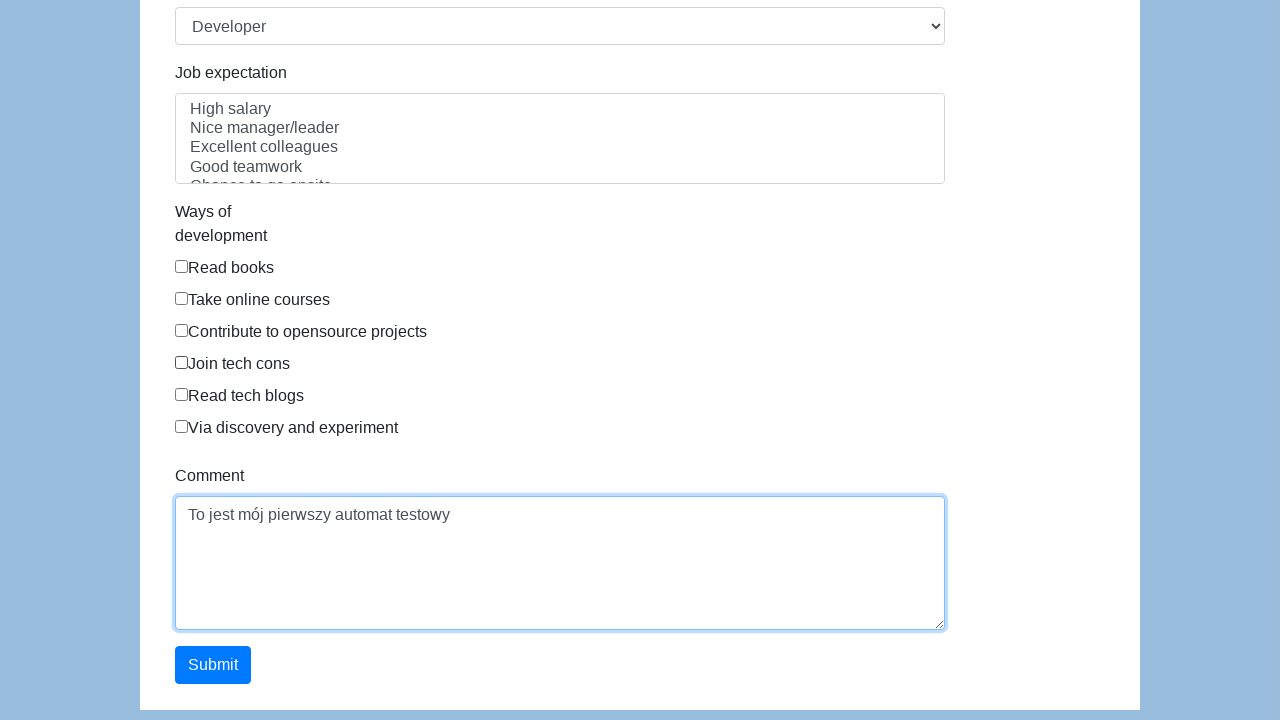